Tests mouse hover functionality by moving the cursor over multiple images on the page

Starting URL: https://bonigarcia.dev/selenium-webdriver-java/mouse-over.html

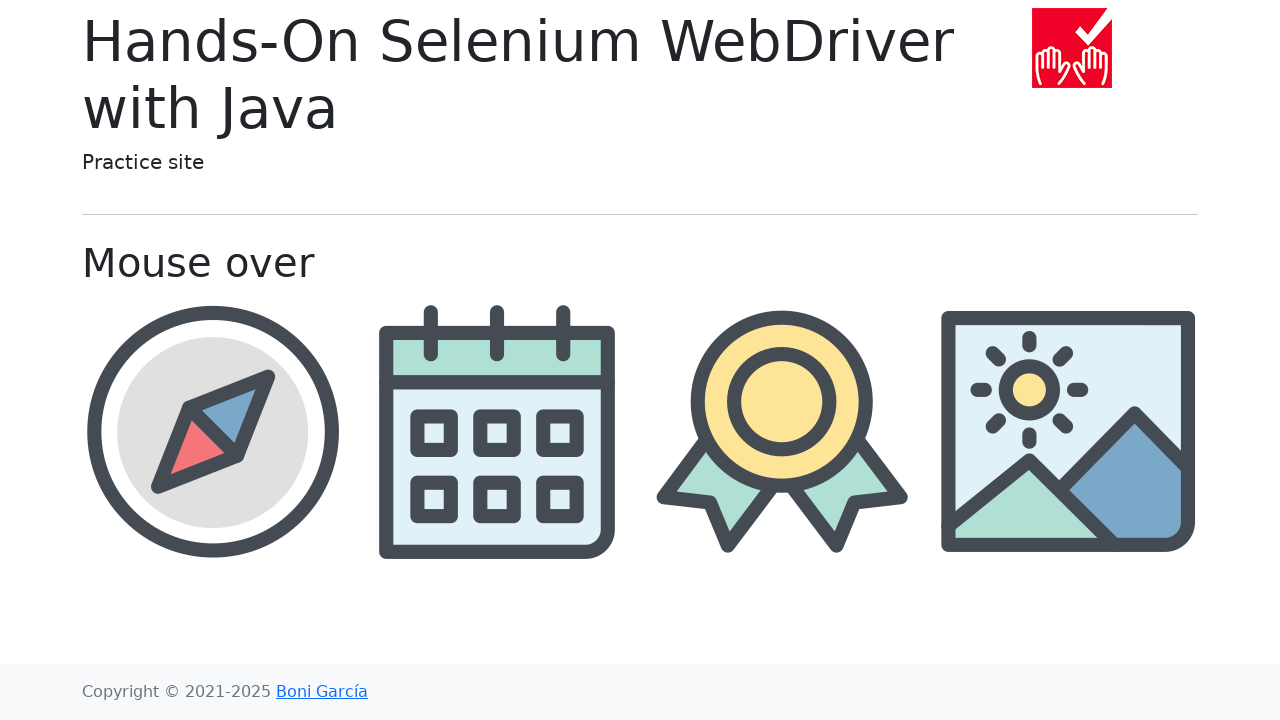

Waited for images to be present on the page
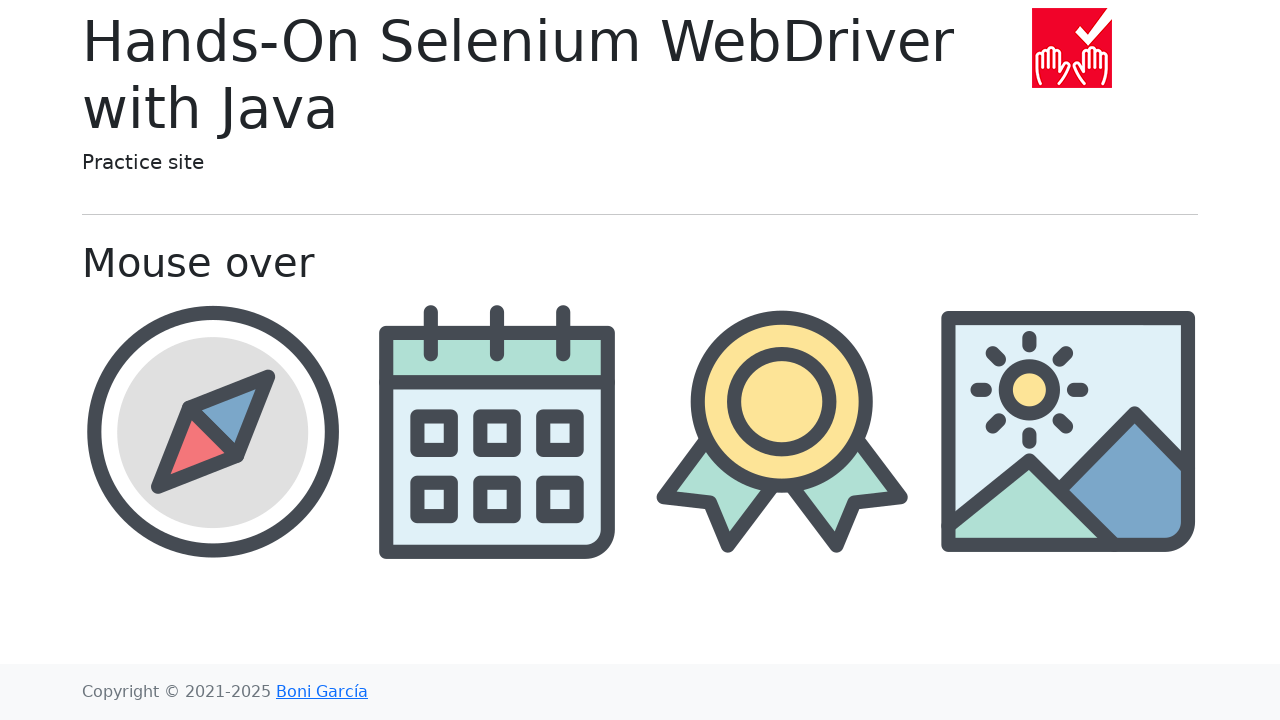

Hovered over an image element at (1072, 48) on .img-fluid >> nth=0
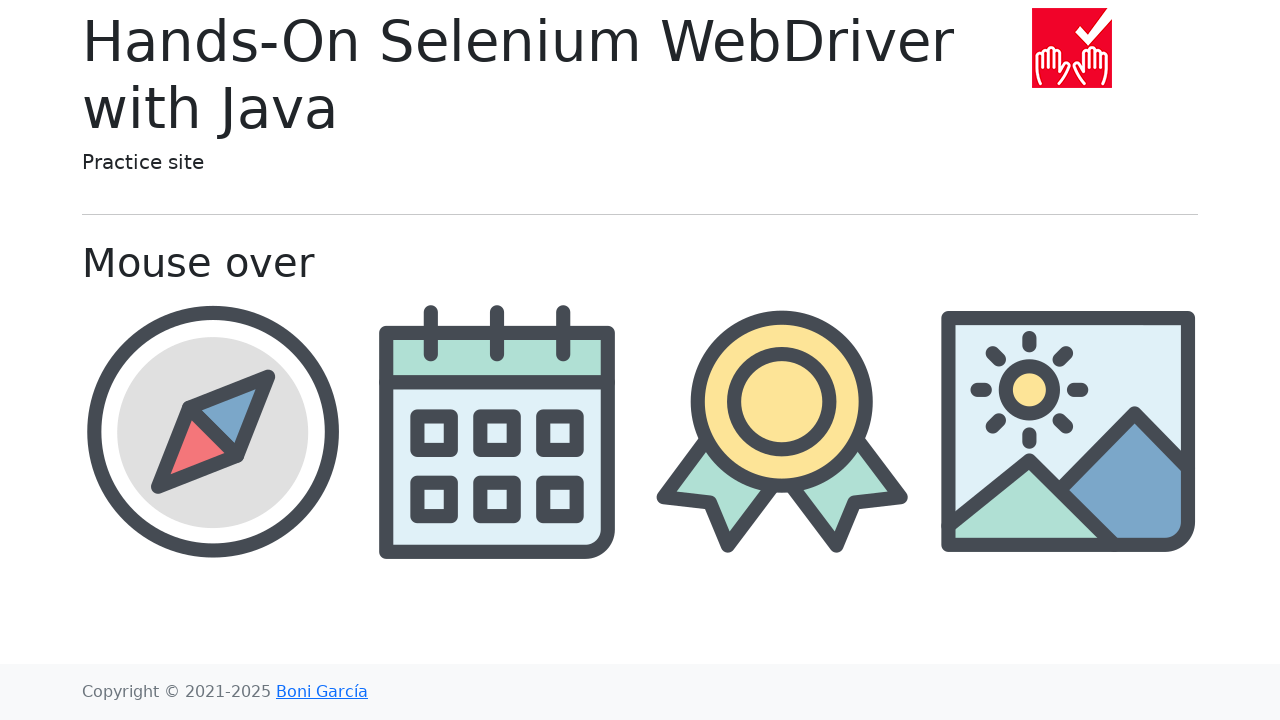

Waited 500ms for hover effects to display
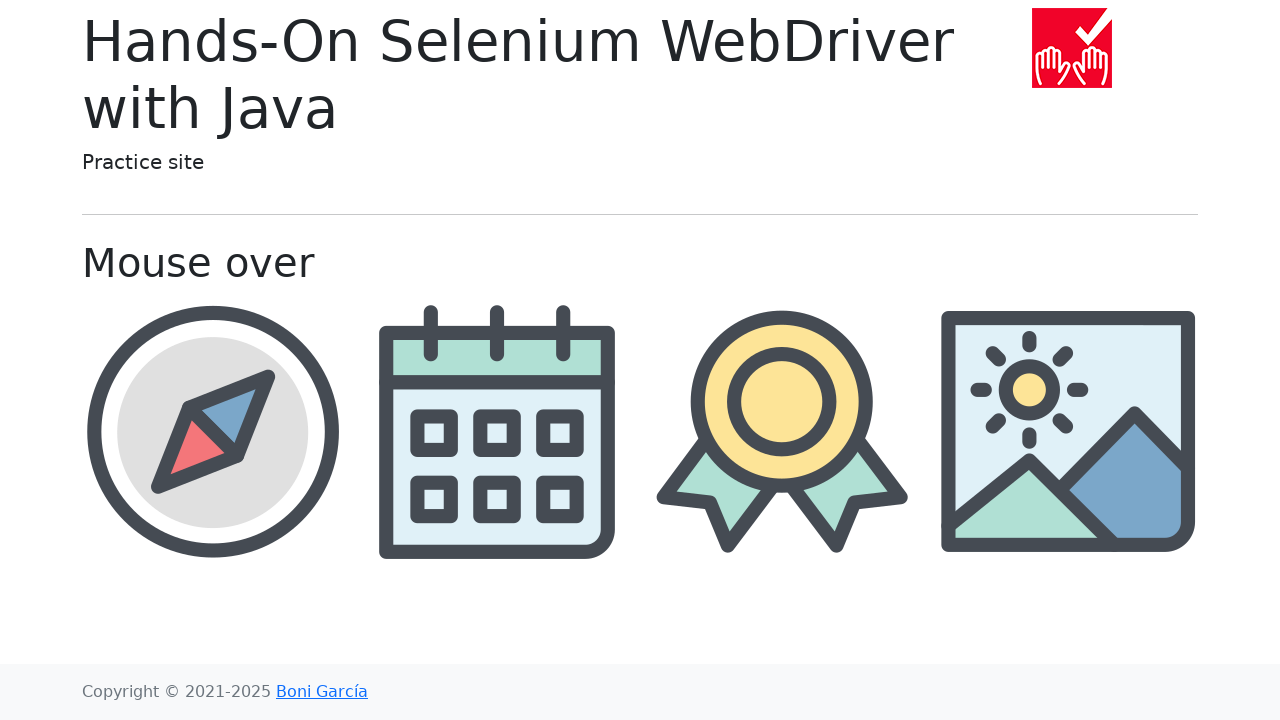

Hovered over an image element at (212, 431) on .img-fluid >> nth=1
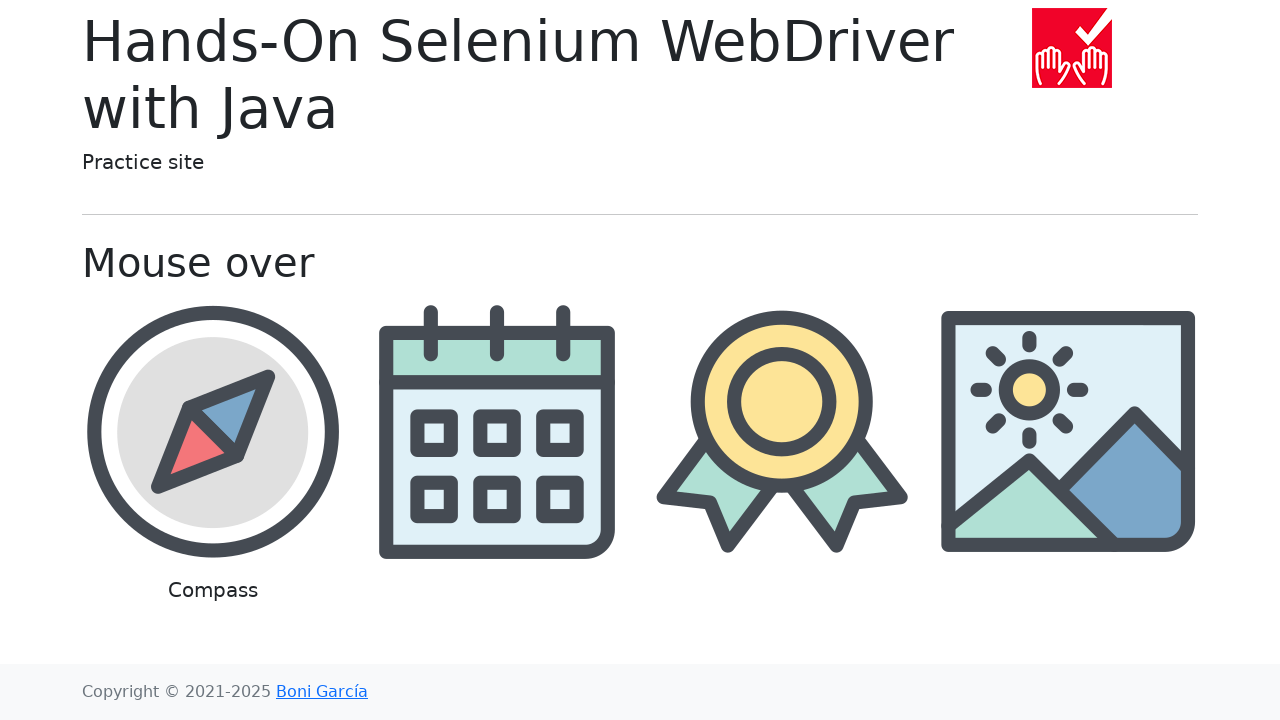

Waited 500ms for hover effects to display
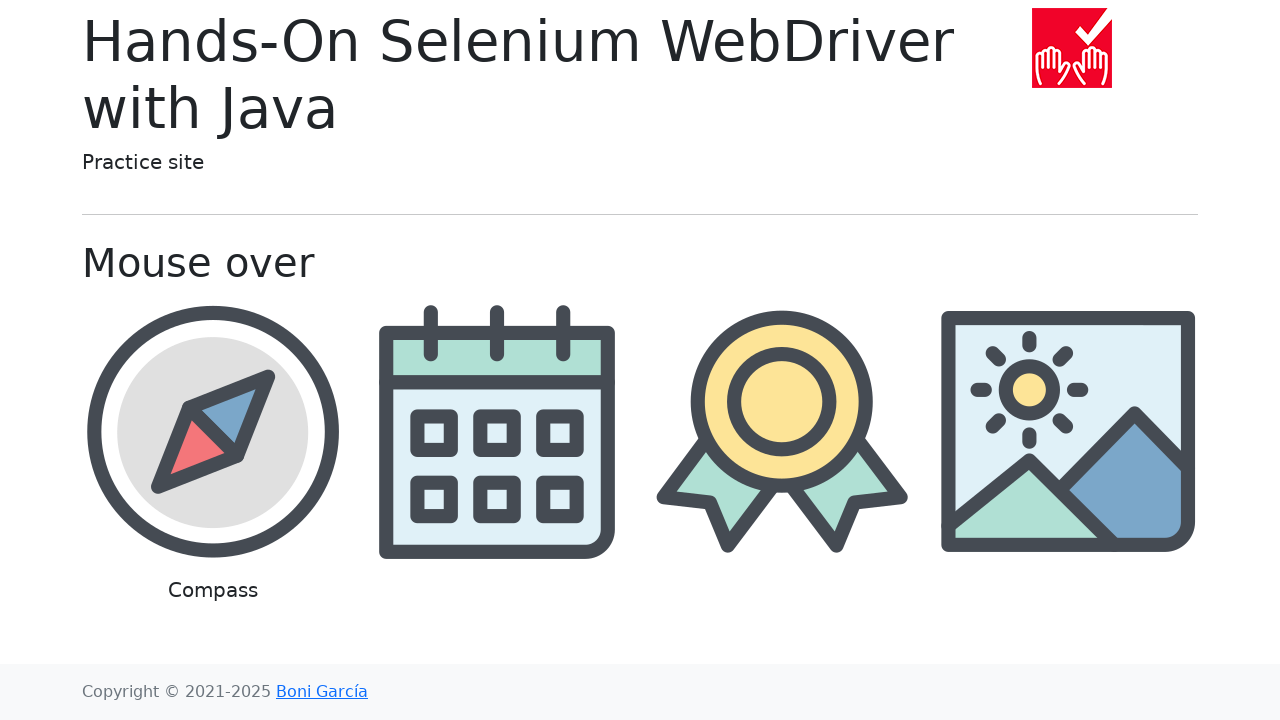

Hovered over an image element at (498, 431) on .img-fluid >> nth=2
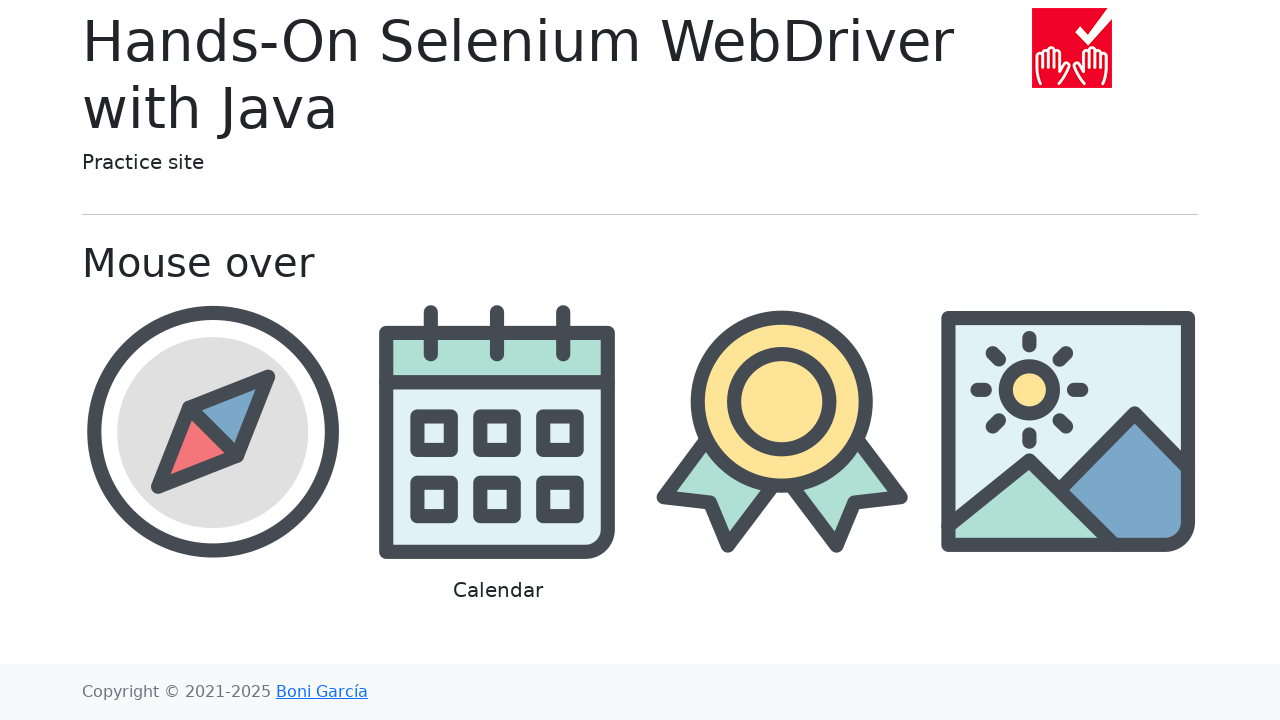

Waited 500ms for hover effects to display
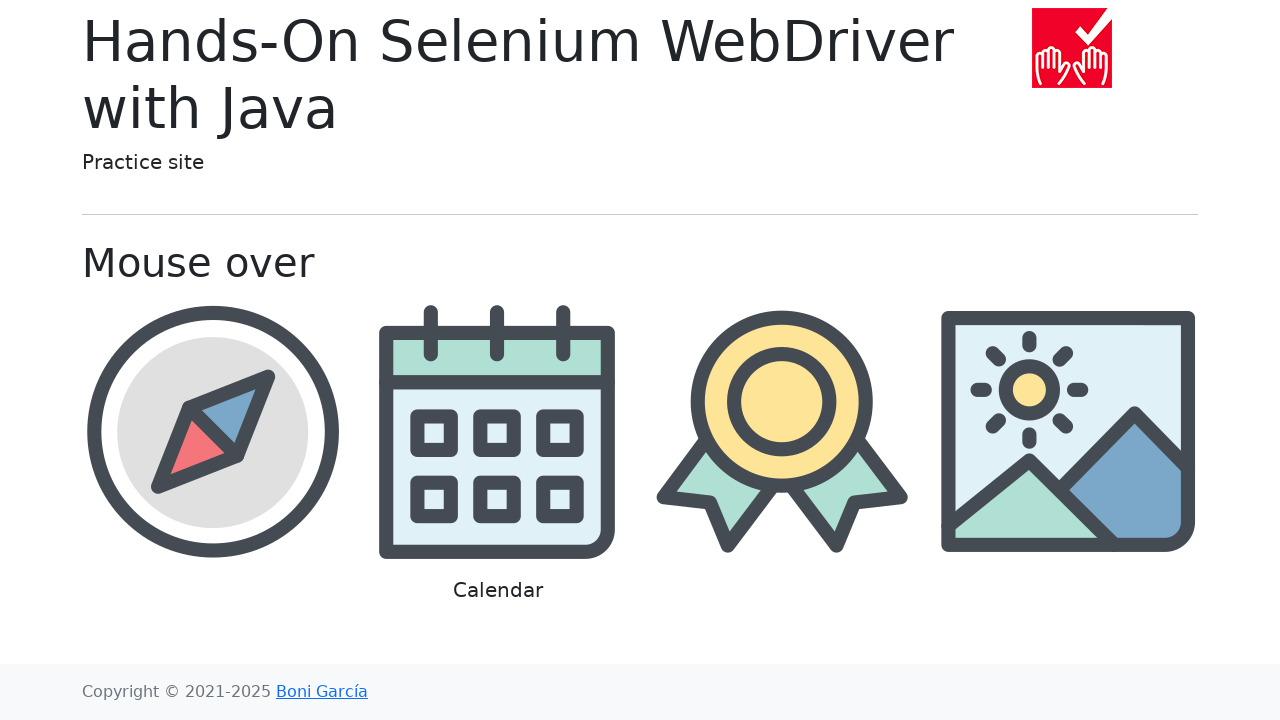

Hovered over an image element at (782, 431) on .img-fluid >> nth=3
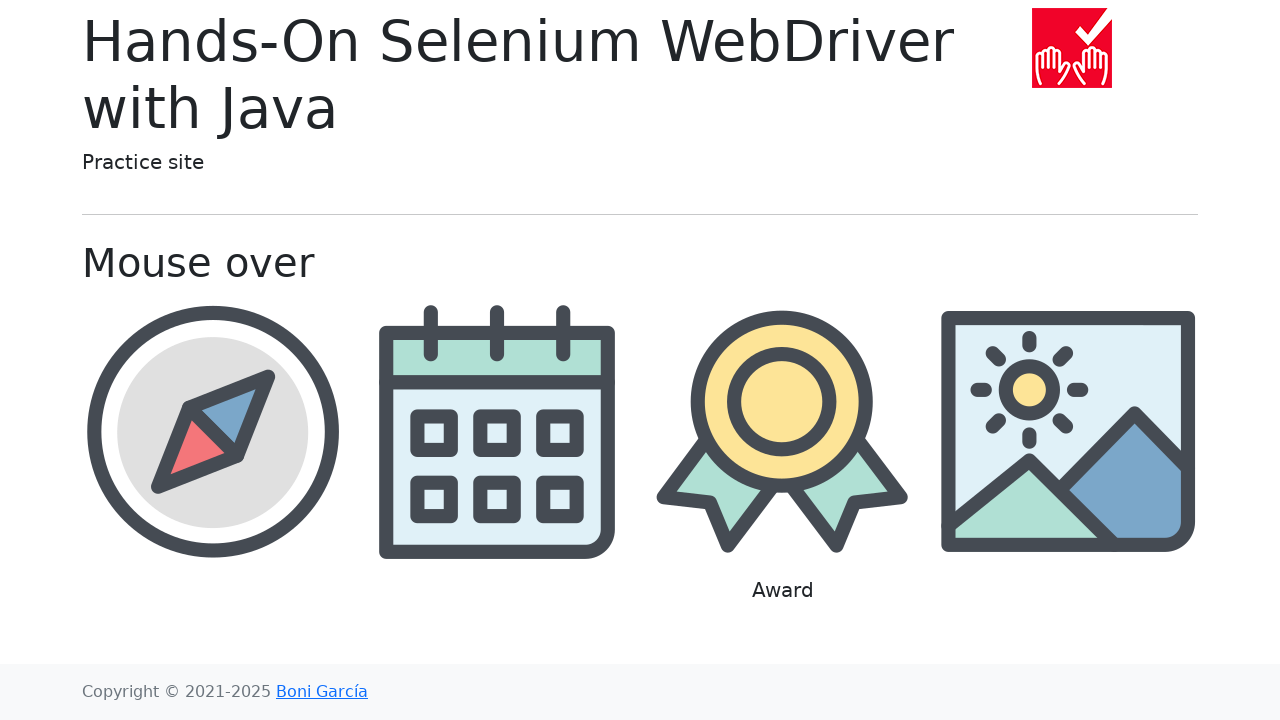

Waited 500ms for hover effects to display
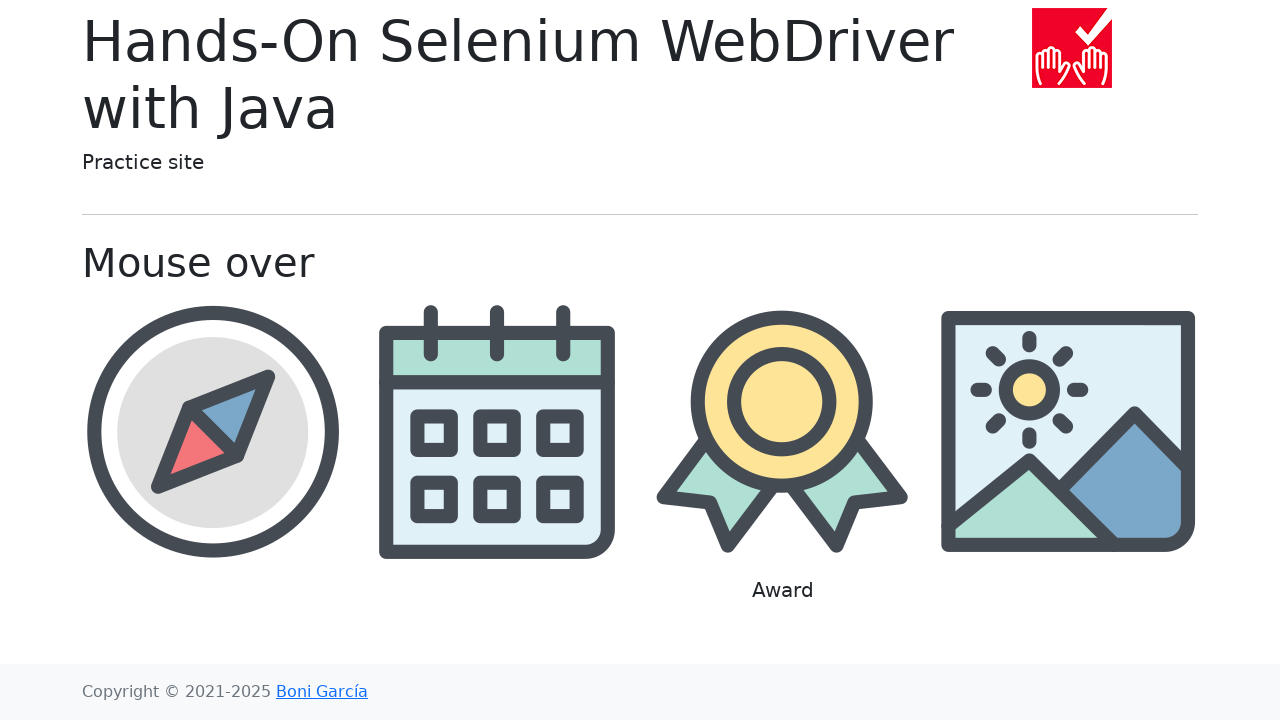

Hovered over an image element at (1068, 431) on .img-fluid >> nth=4
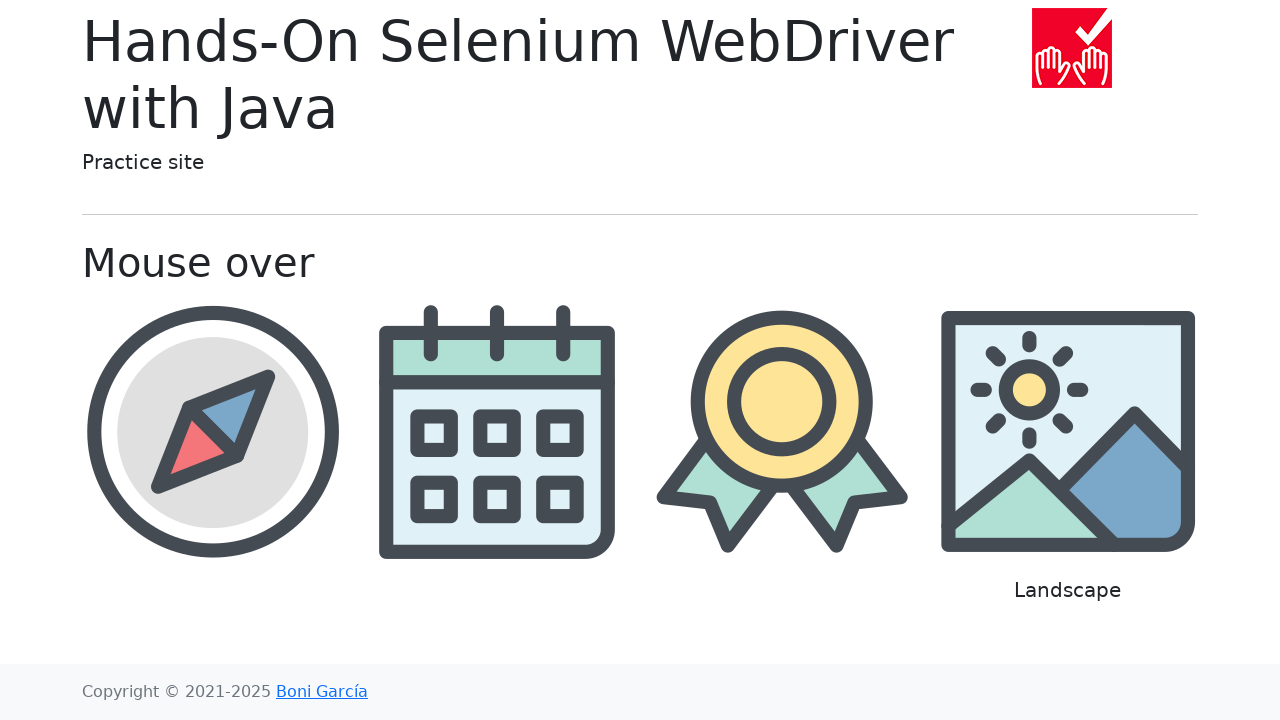

Waited 500ms for hover effects to display
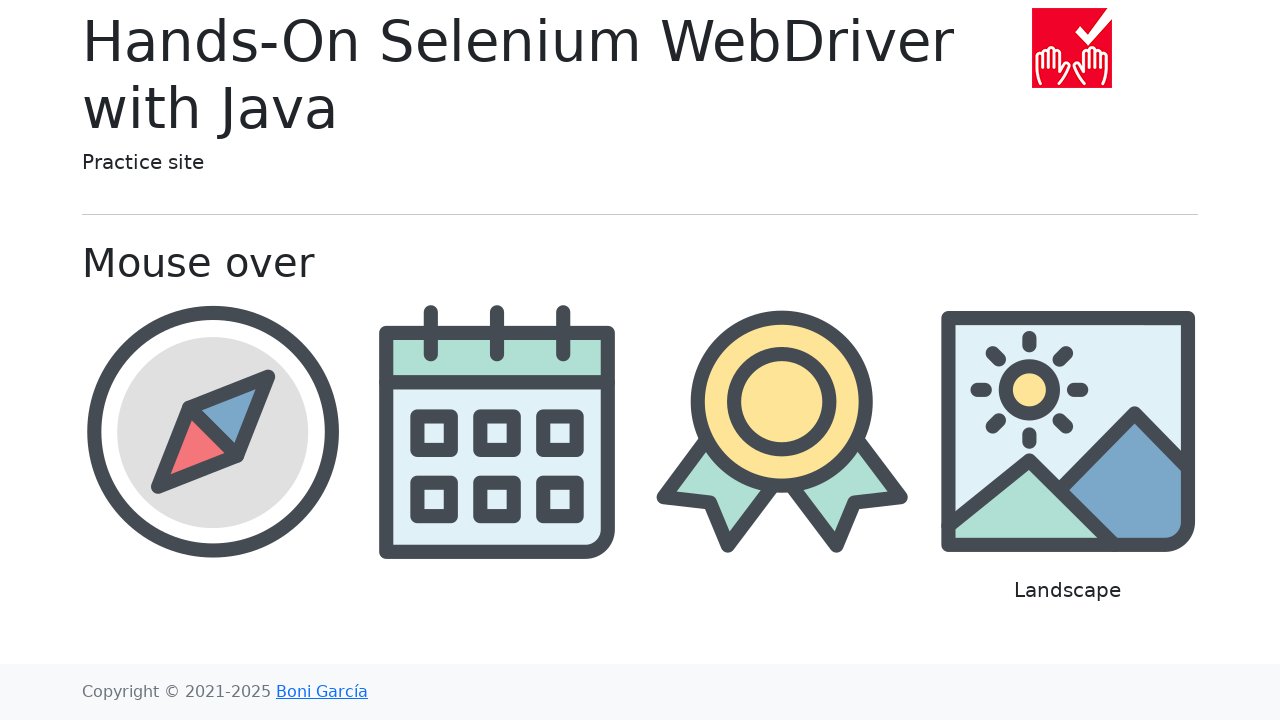

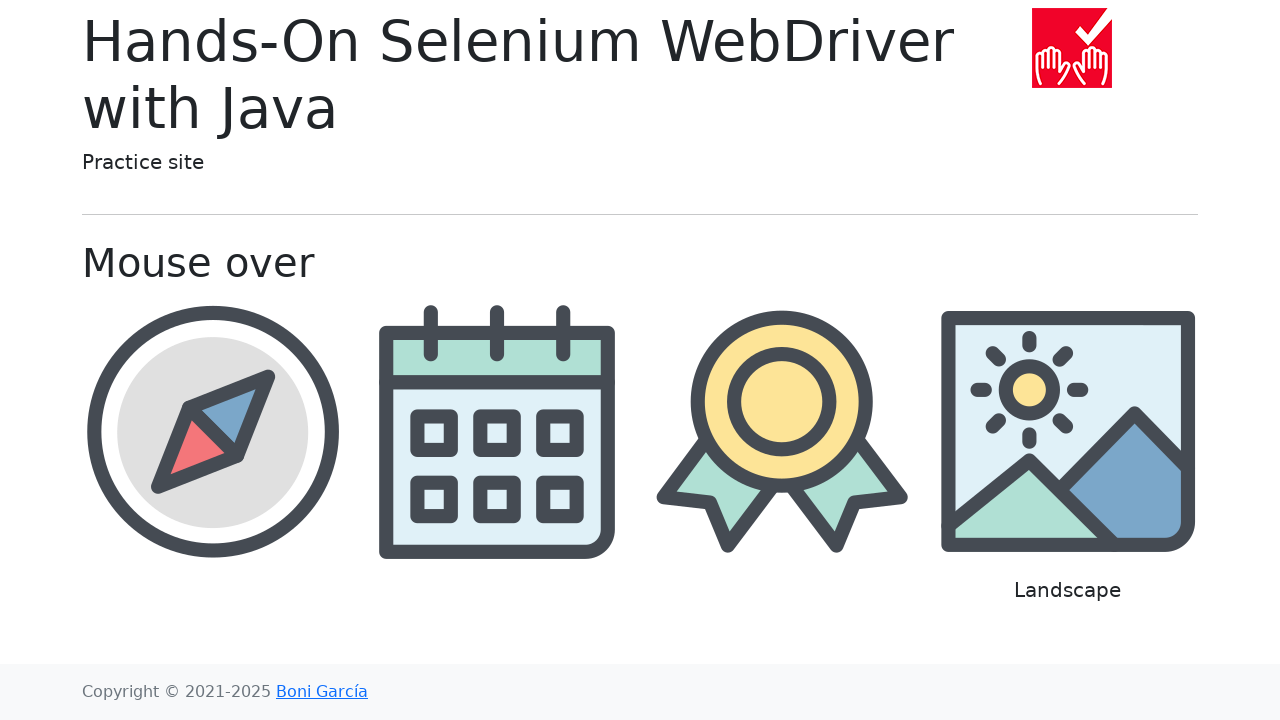